Tests the user registration flow on an OpenCart e-commerce demo site by filling out the registration form with personal details, agreeing to terms, and verifying successful account creation.

Starting URL: https://awesomeqa.com/ui/index.php?route=account/register

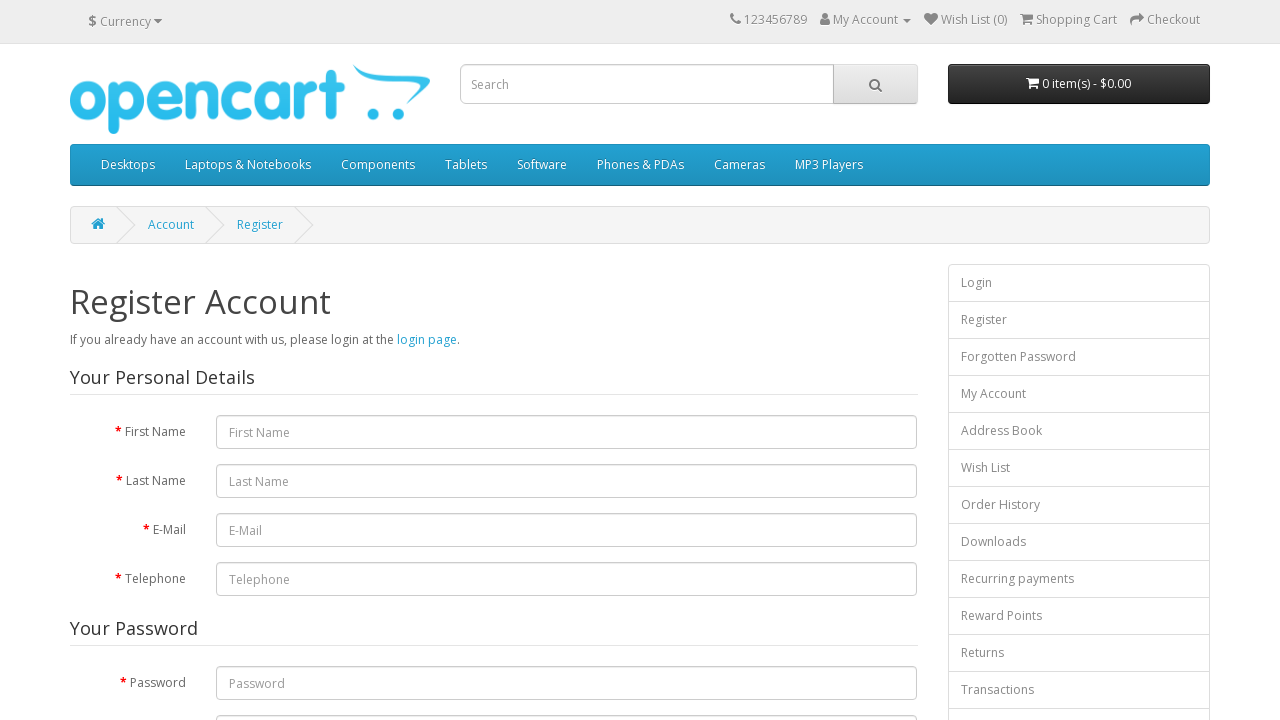

Filled first name field with 'Michael' on #input-firstname
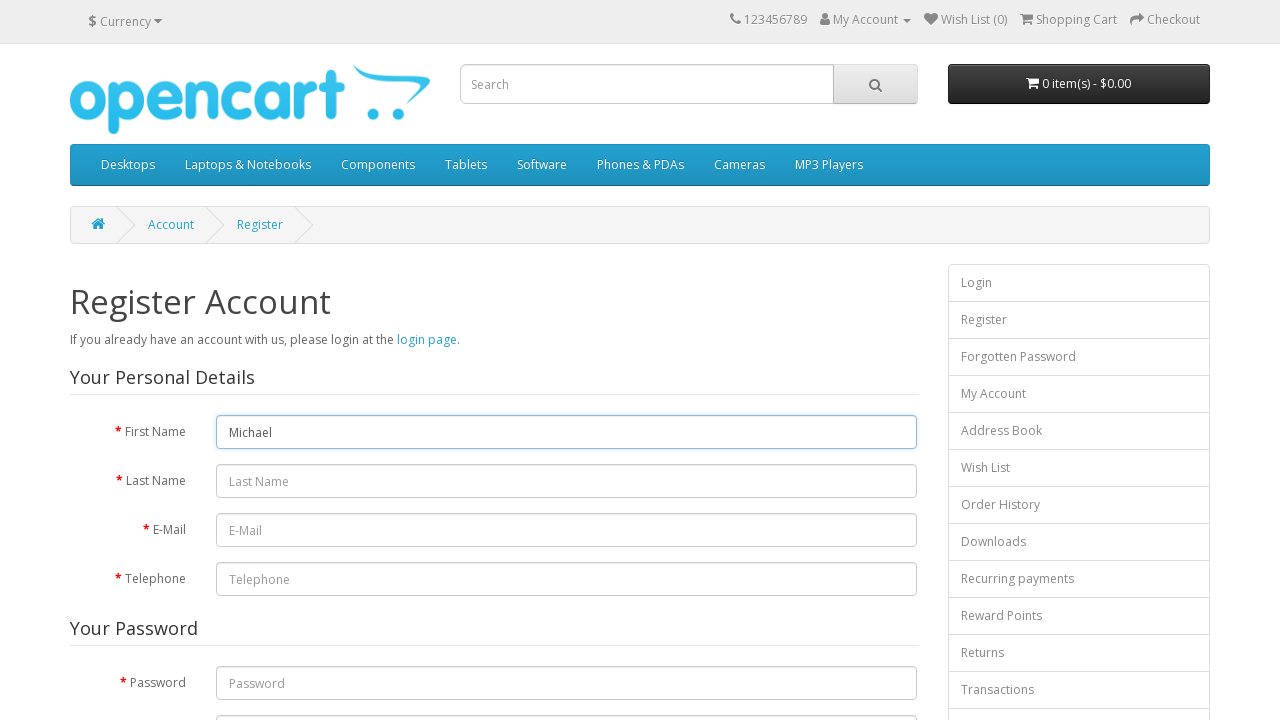

Filled last name field with 'Johnson' on #input-lastname
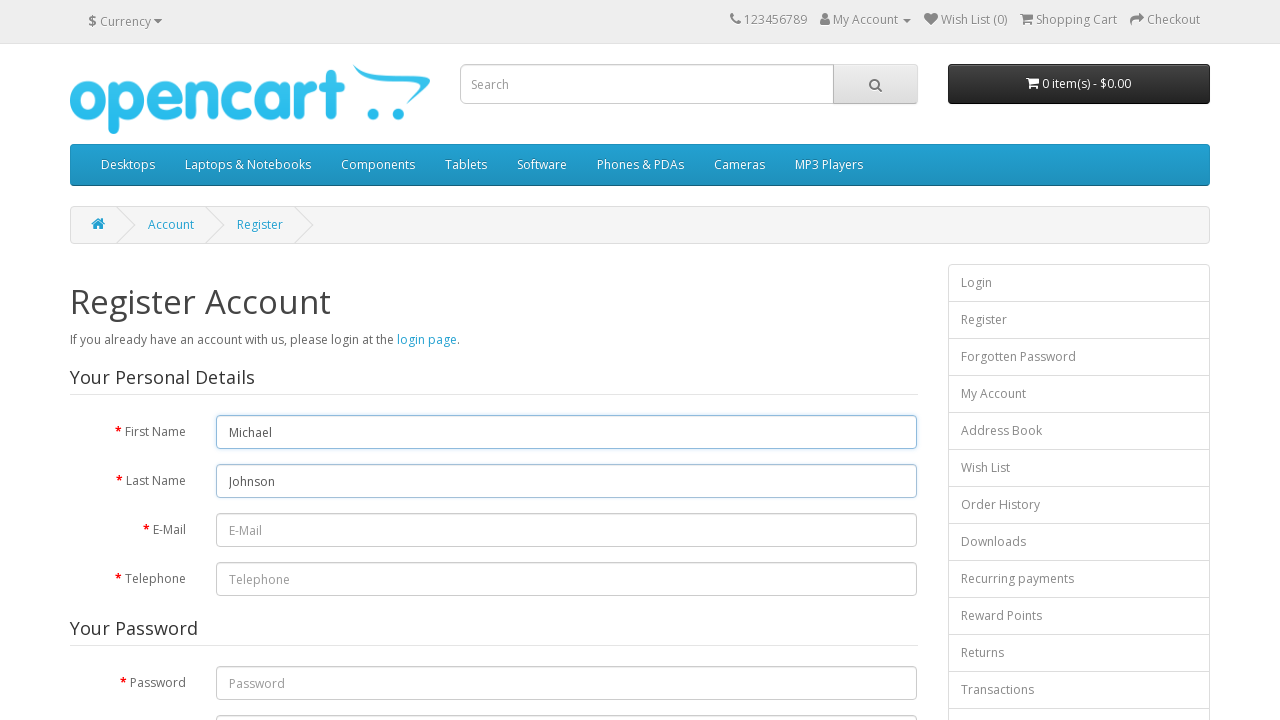

Filled email field with generated email: testuser_gxj4ga49@example.com on #input-email
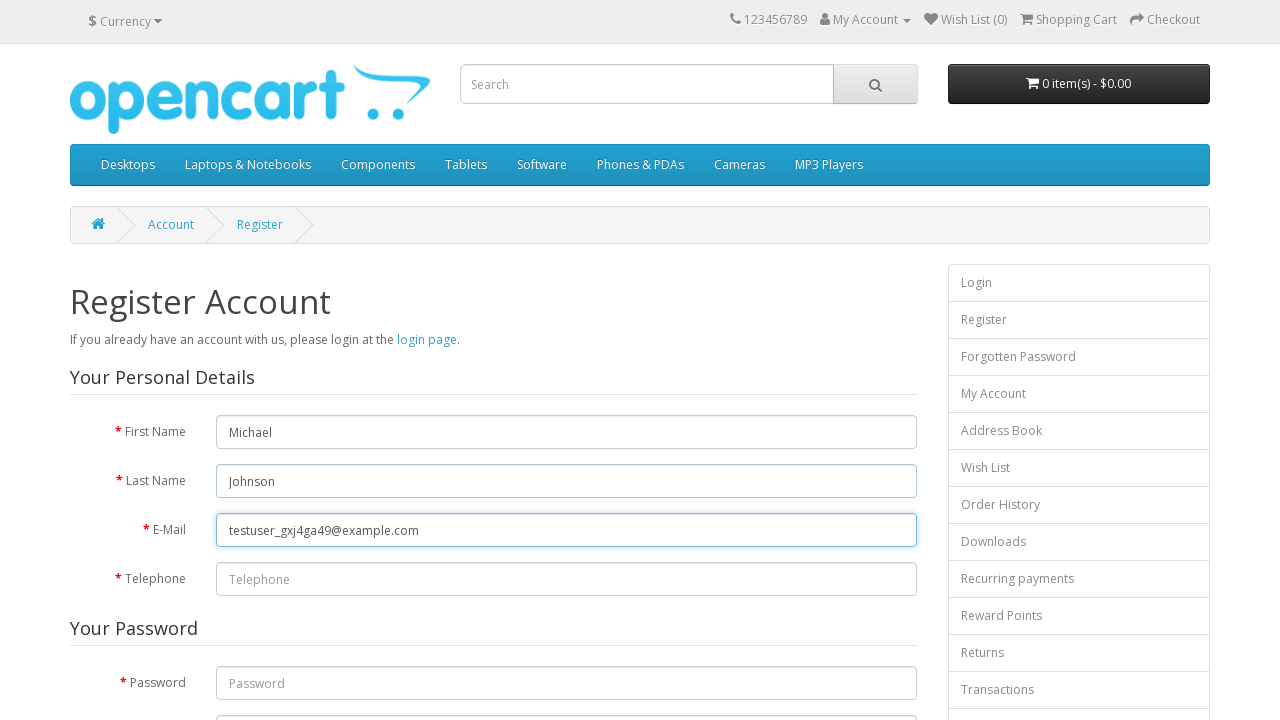

Filled telephone field with '5551234567' on #input-telephone
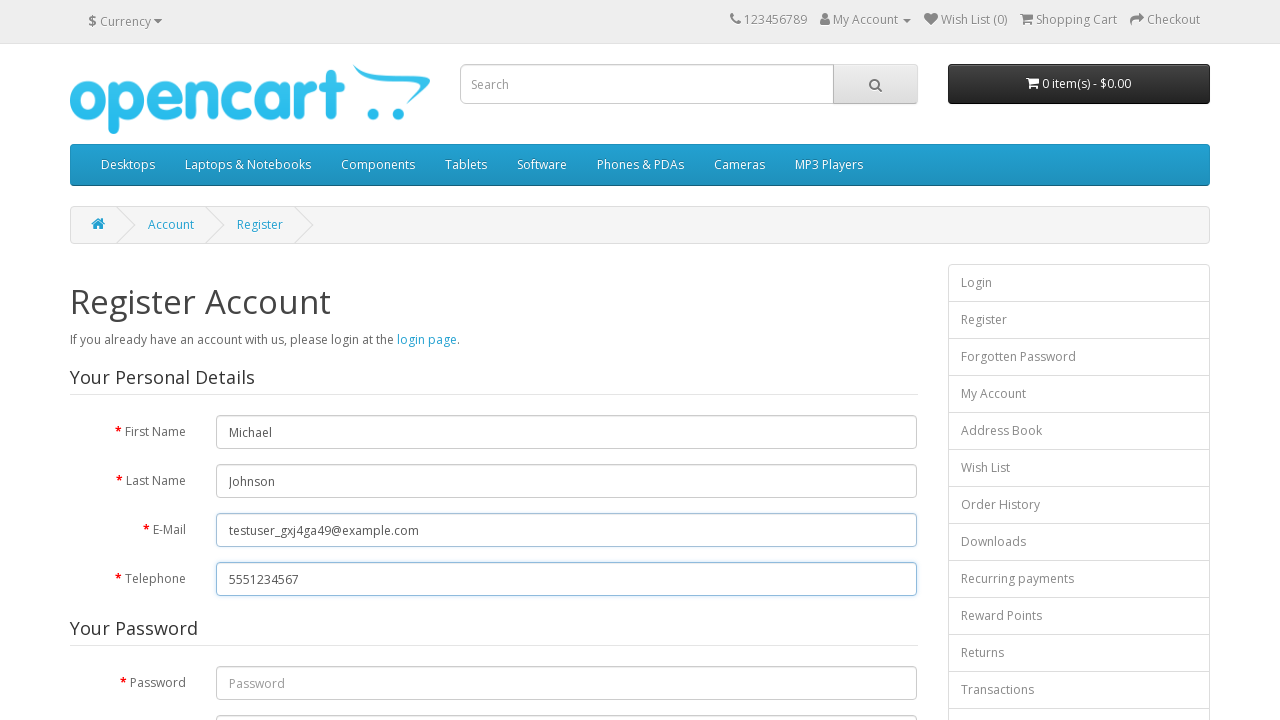

Filled password field with secure password on #input-password
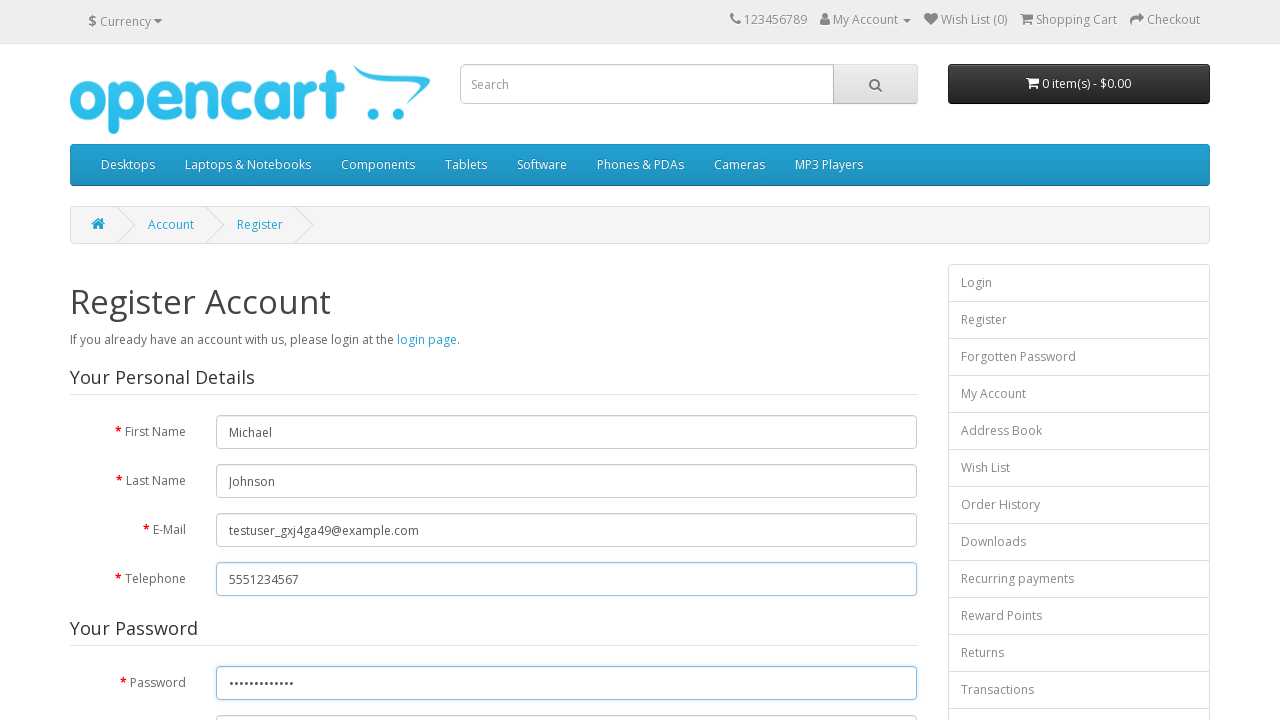

Filled password confirmation field on #input-confirm
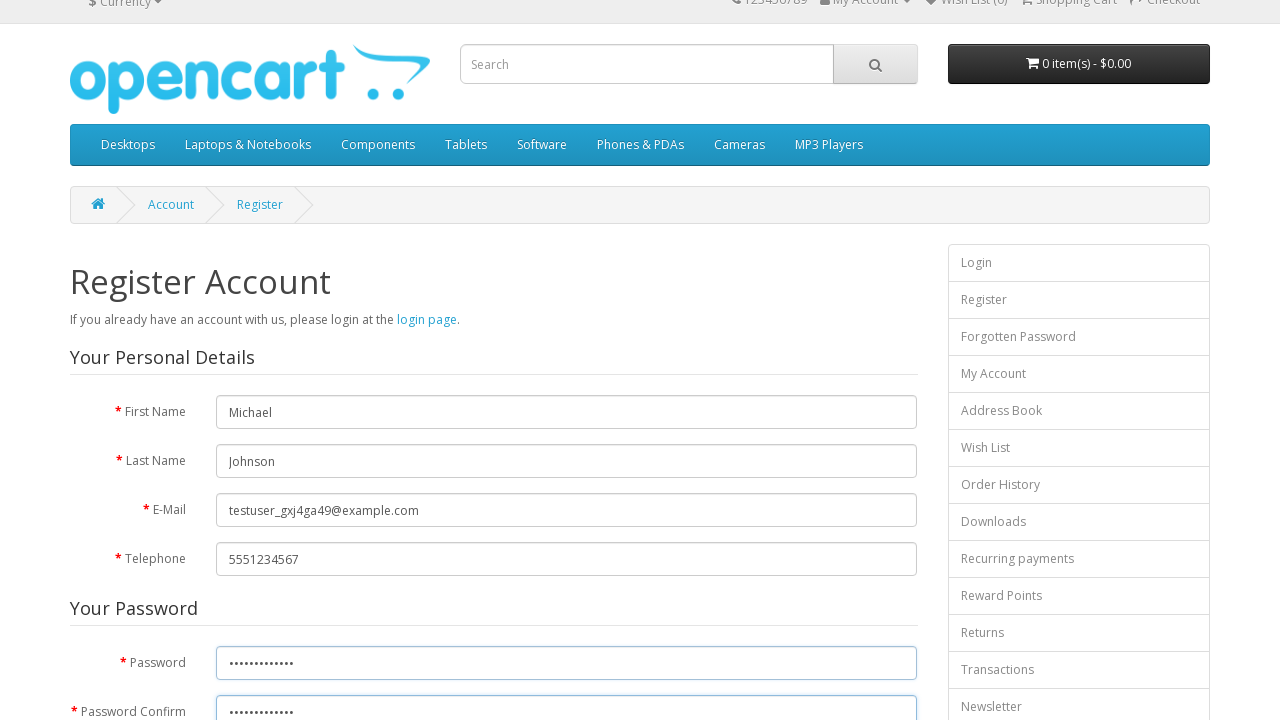

Clicked newsletter subscription radio button at (236, 369) on .radio-inline
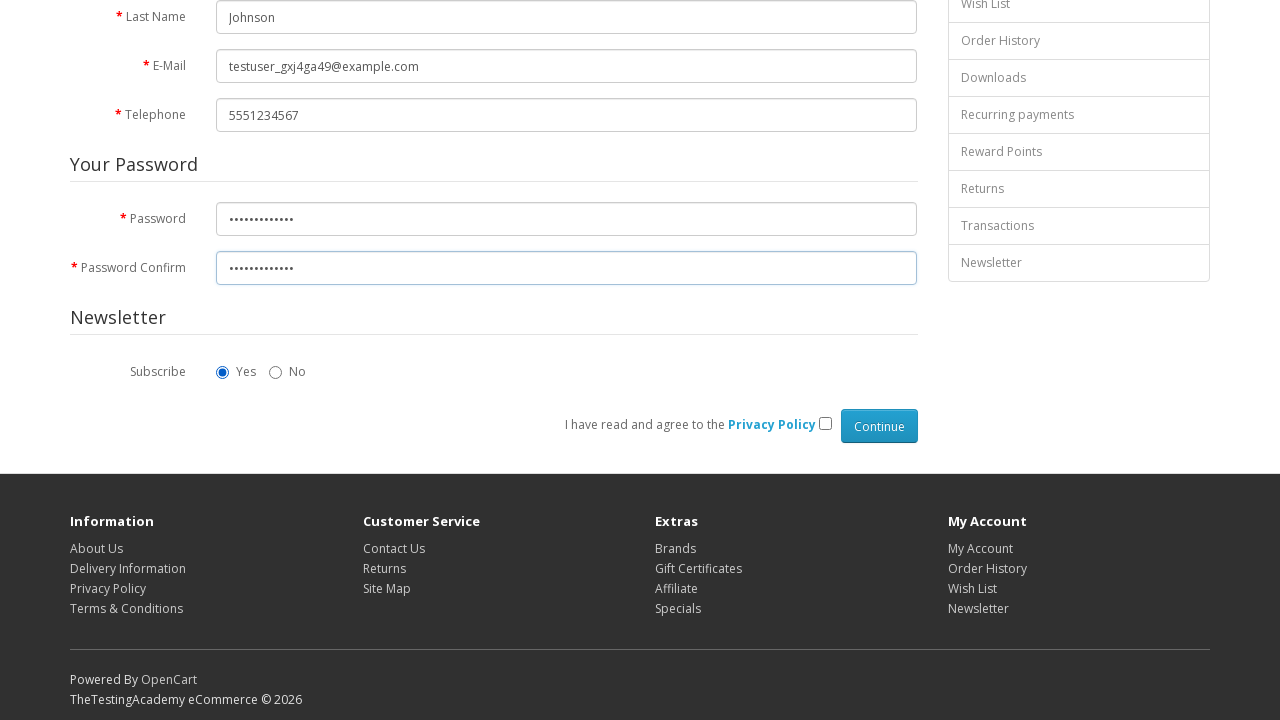

Checked terms and conditions agreement checkbox at (825, 423) on input[name='agree']
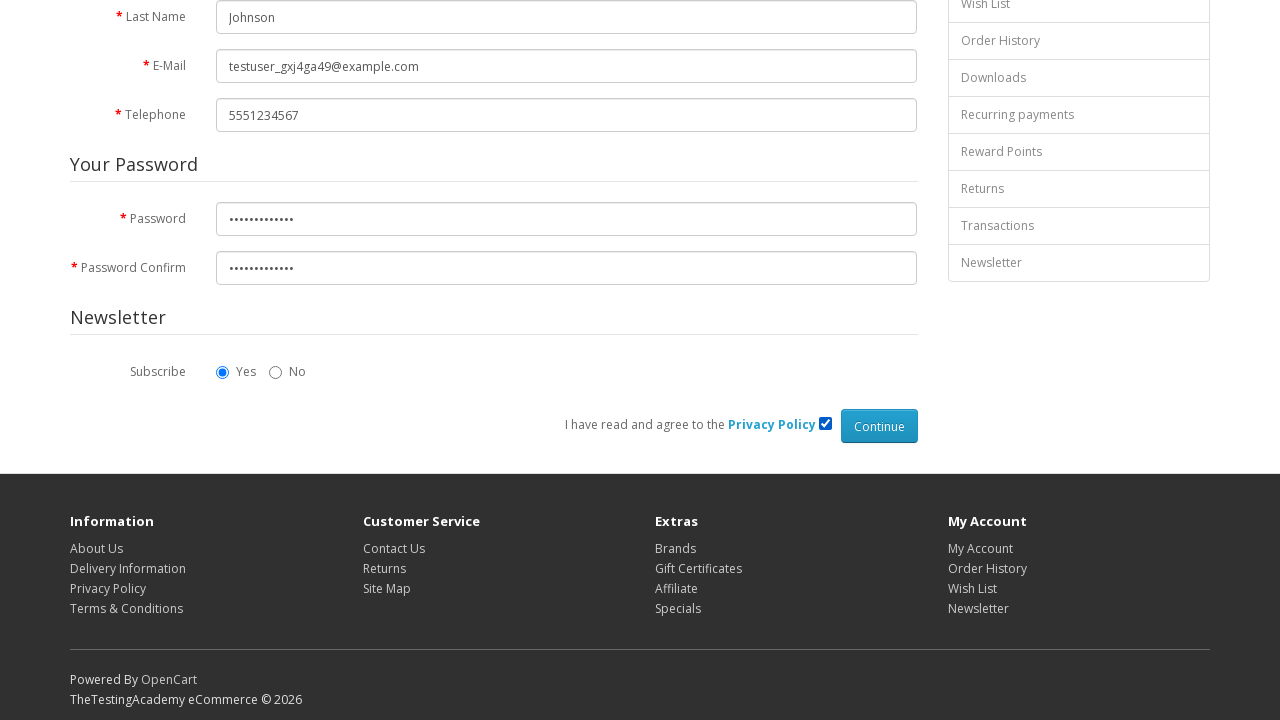

Clicked Continue button to submit registration form at (879, 426) on .btn-primary
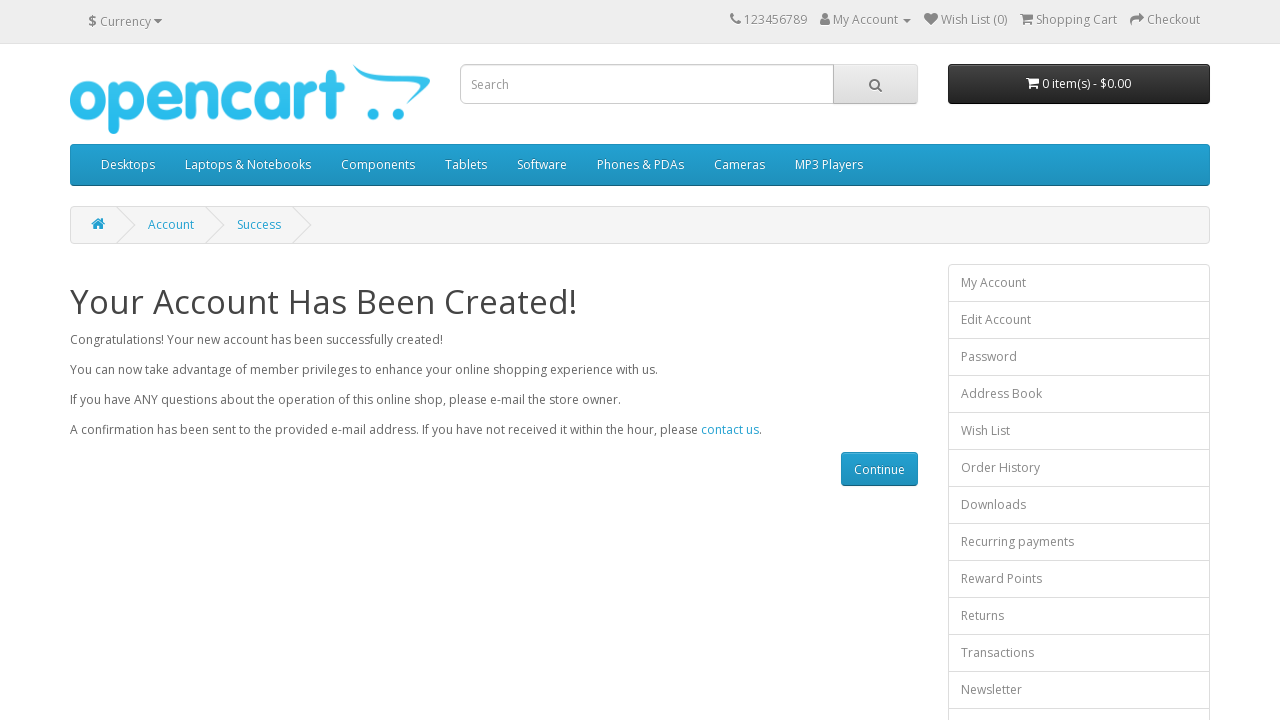

Account creation page loaded and content selector appeared
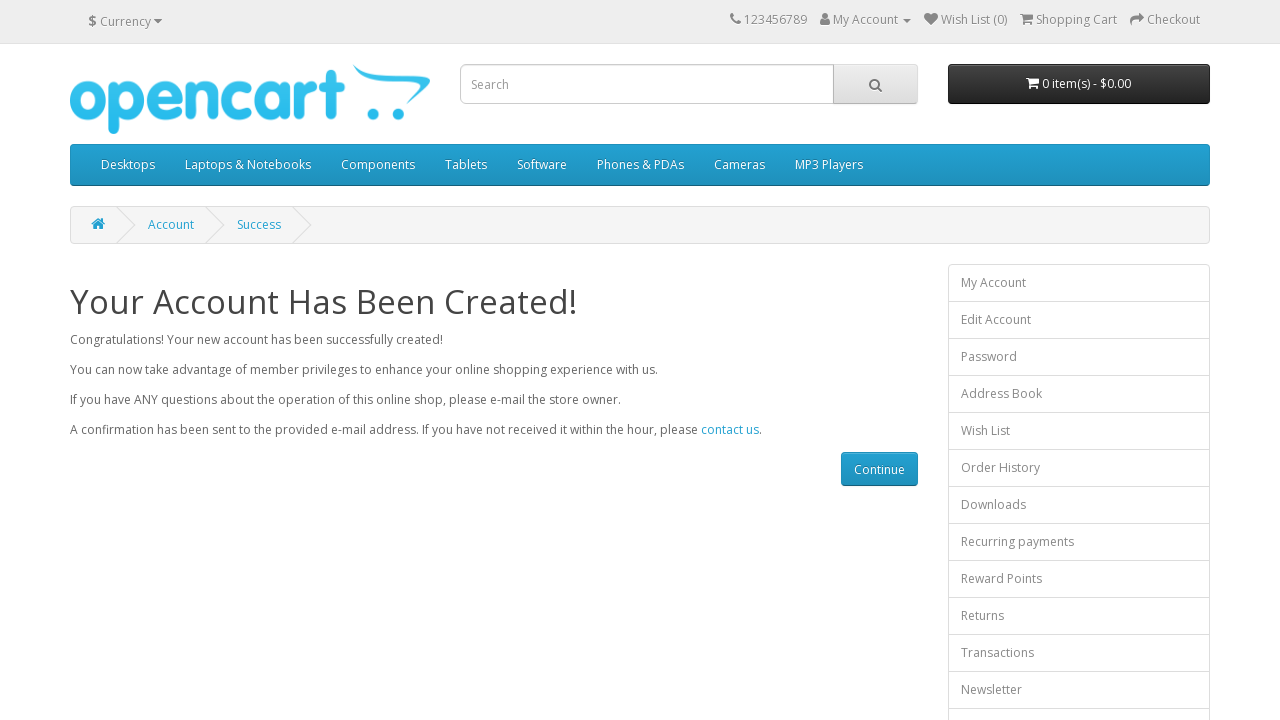

Retrieved content text for verification
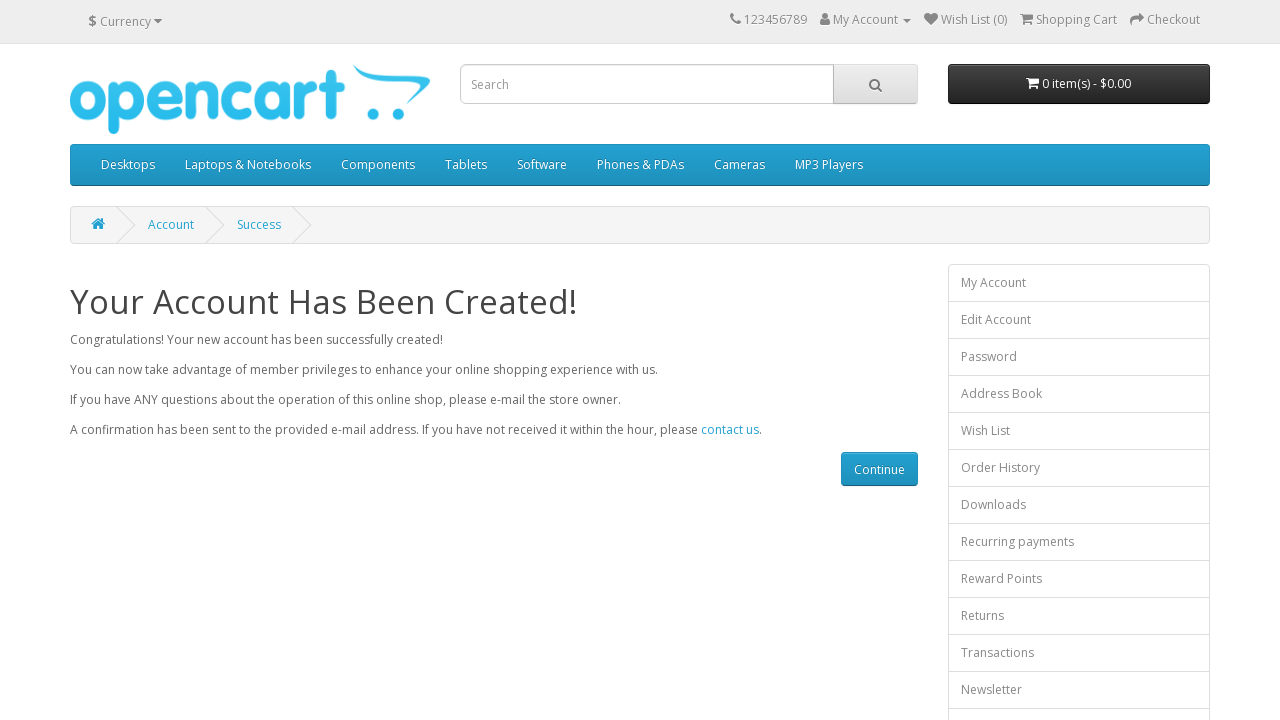

Verified successful account creation message is present
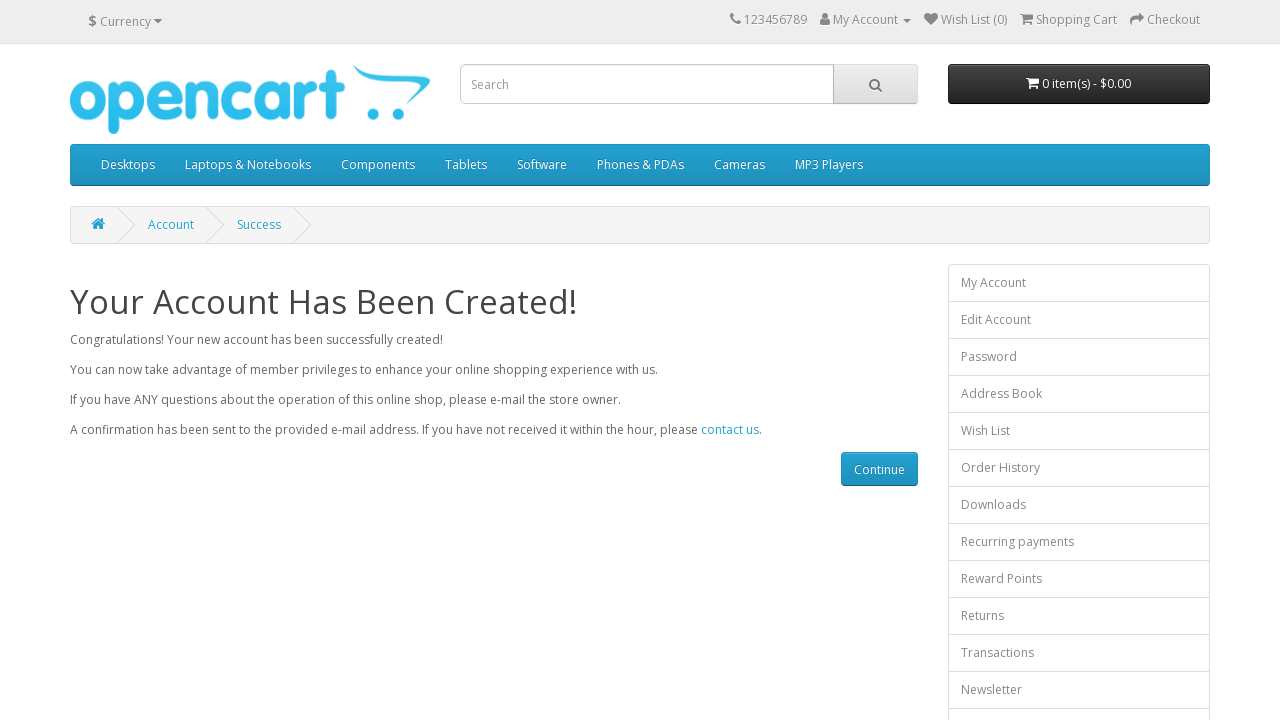

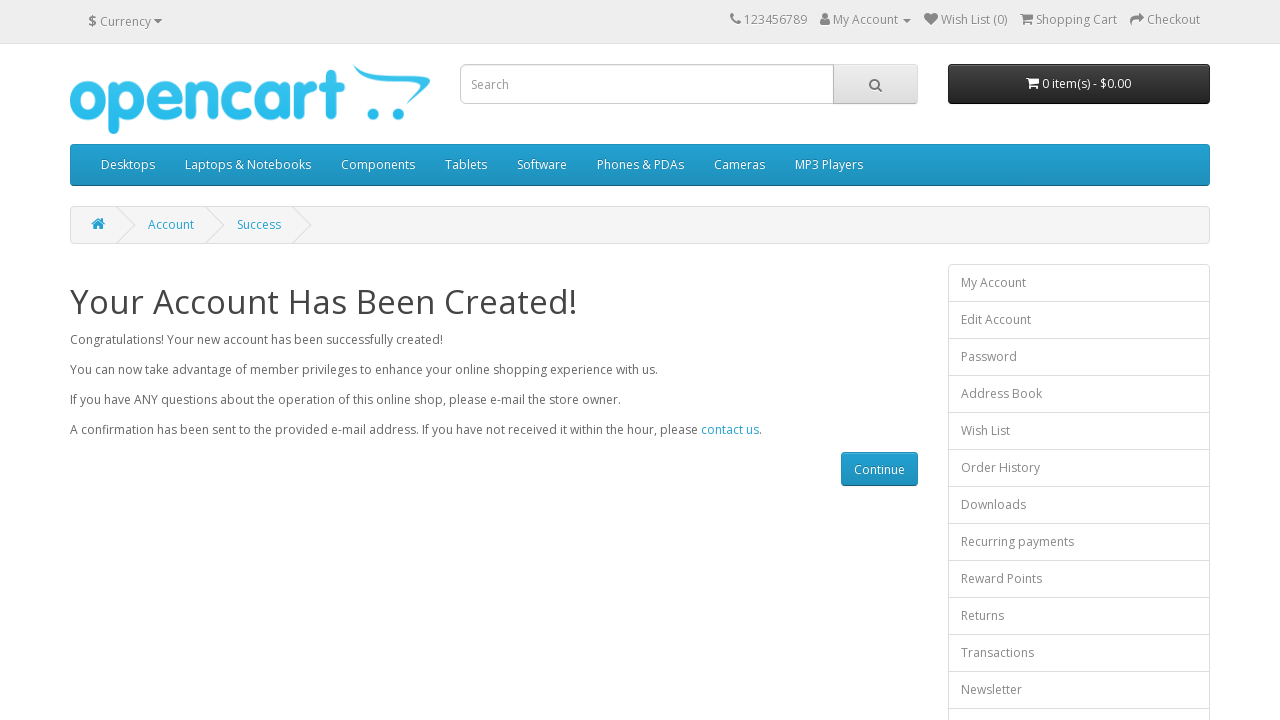